Tests form submission on a demo page by filling an email field and clicking the submit button

Starting URL: https://demoapps.qspiders.com/ui/pageLoad/newTab

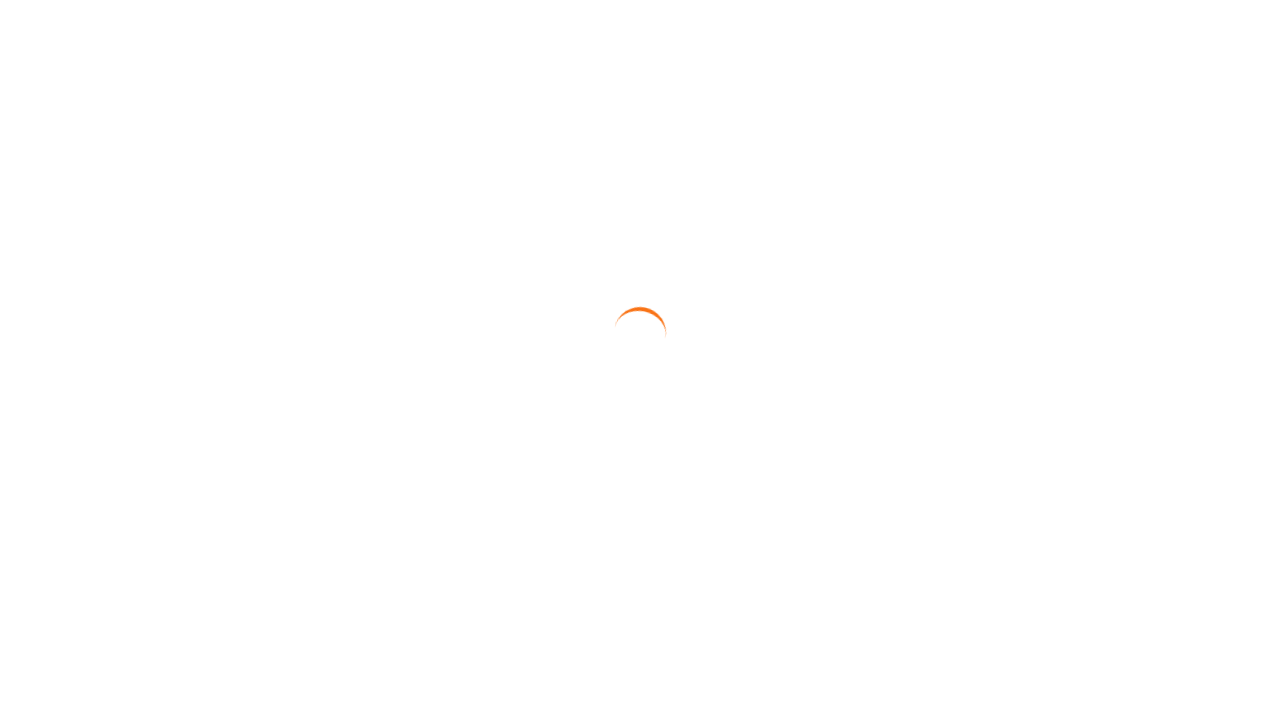

Filled email field with 'johndoe.test2024@example.com' on #email
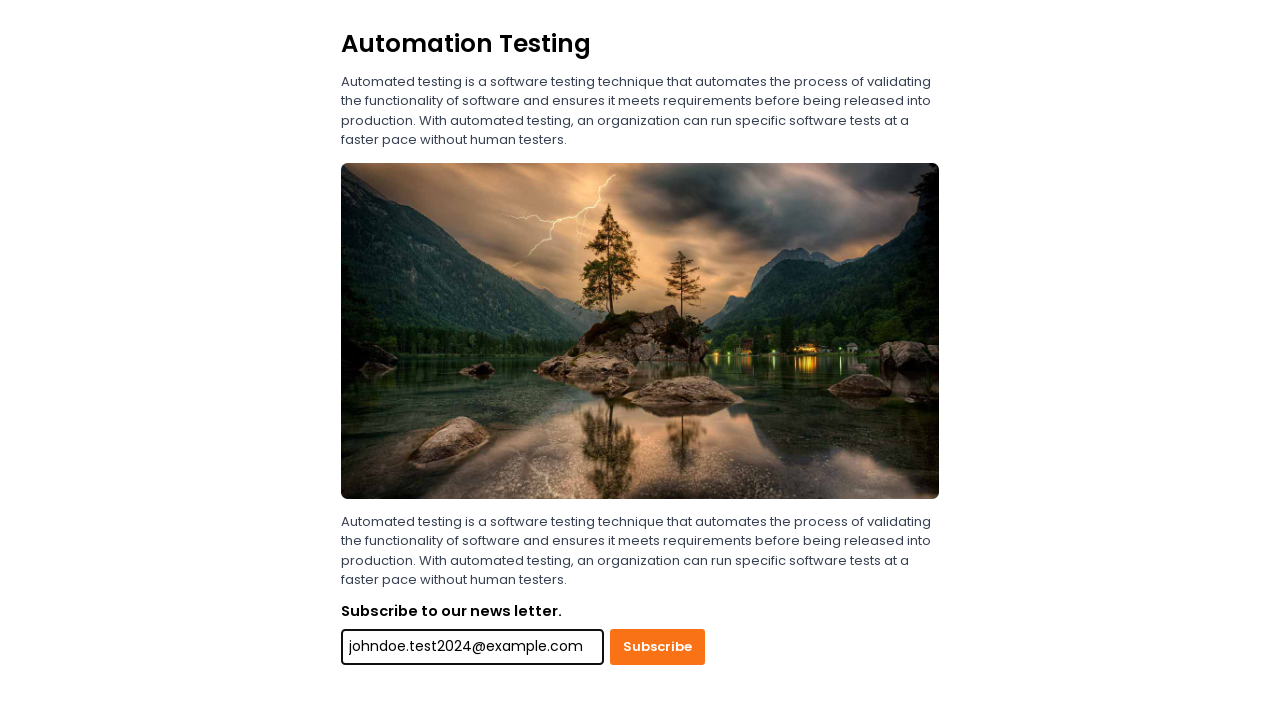

Clicked submit button to submit form at (658, 647) on button[type='submit']
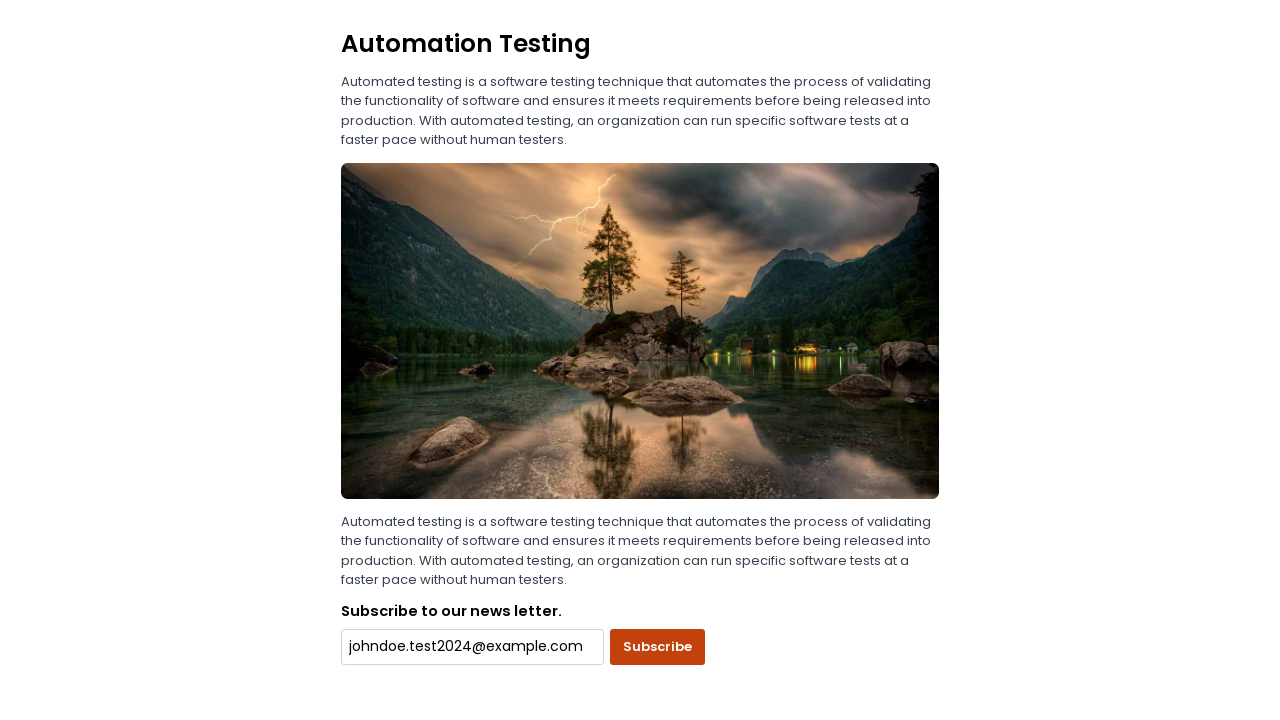

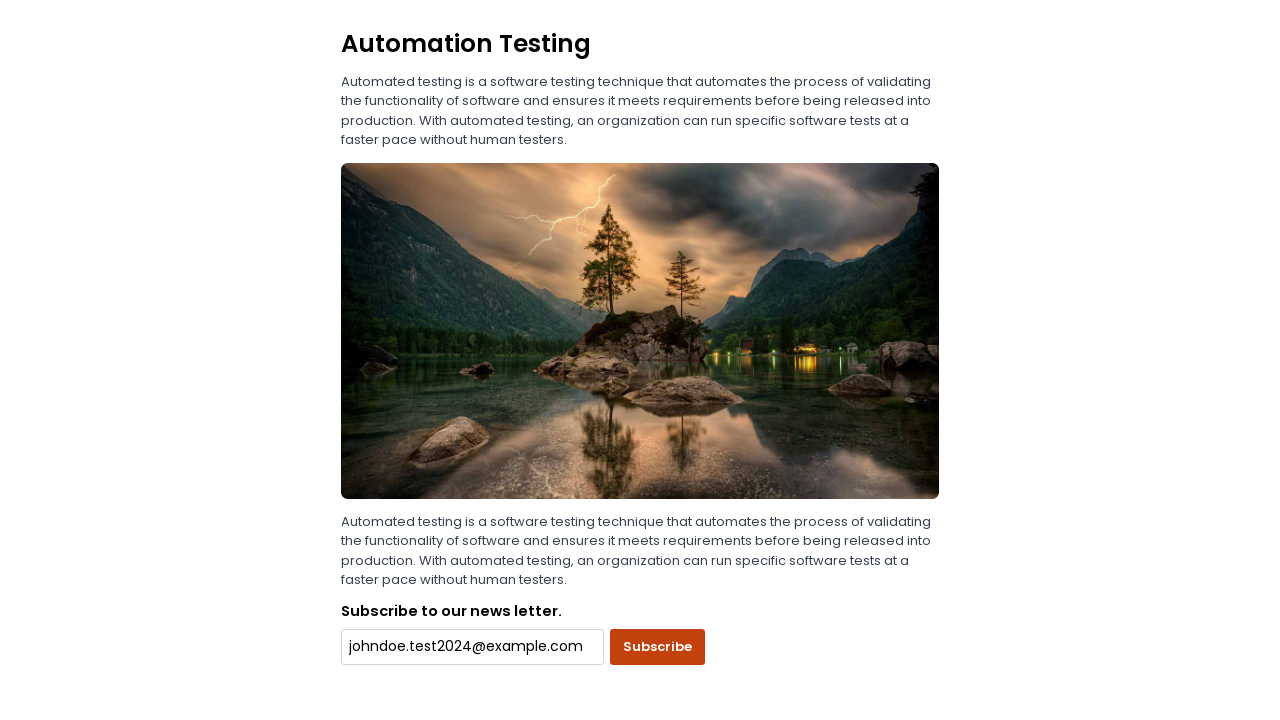